Tests filling an input field inside shadow DOM and verifying the entered value

Starting URL: http://watir.com/examples/shadow_dom.html

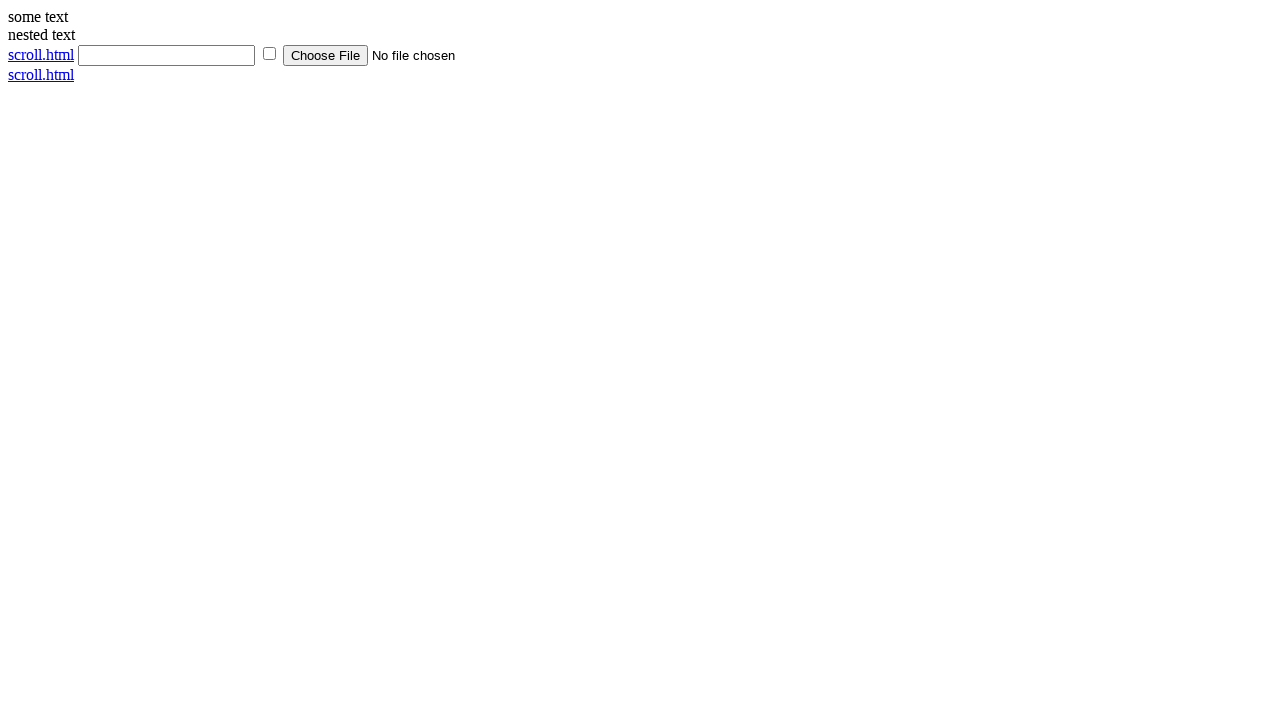

Located shadow DOM input field using #shadow_host >> input[type='text']
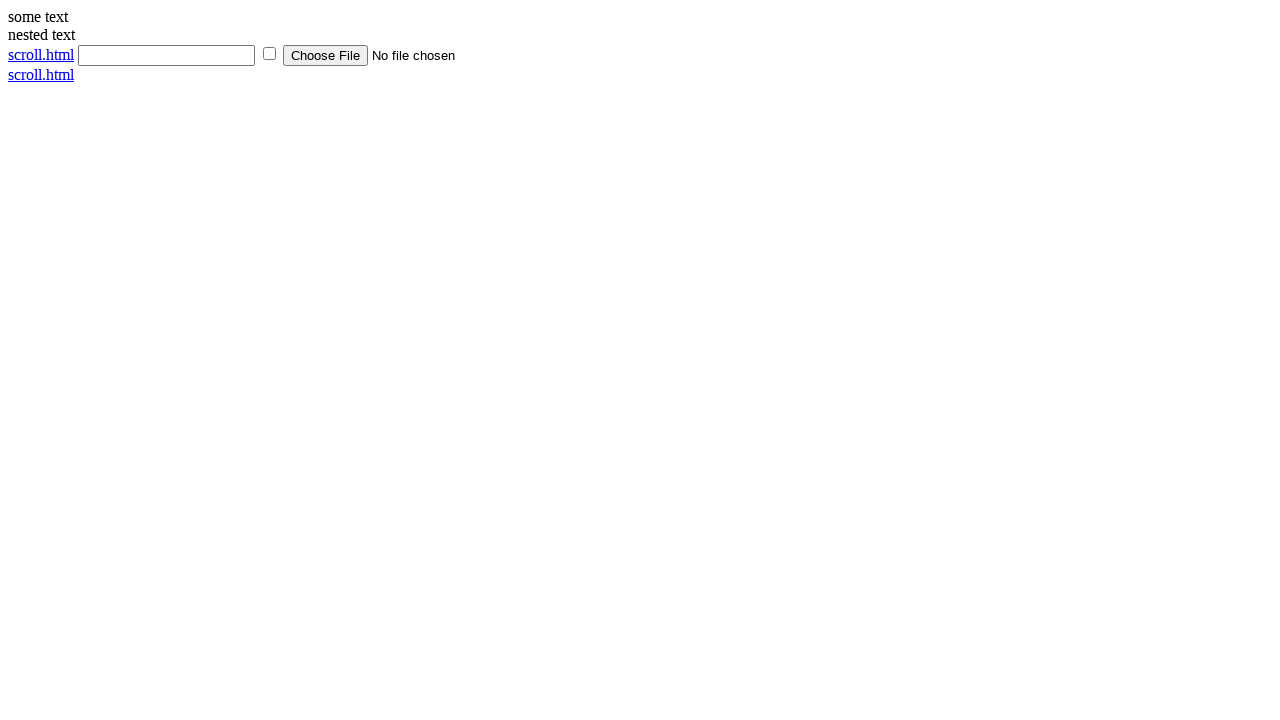

Cleared shadow DOM input field on #shadow_host >> input[type='text']
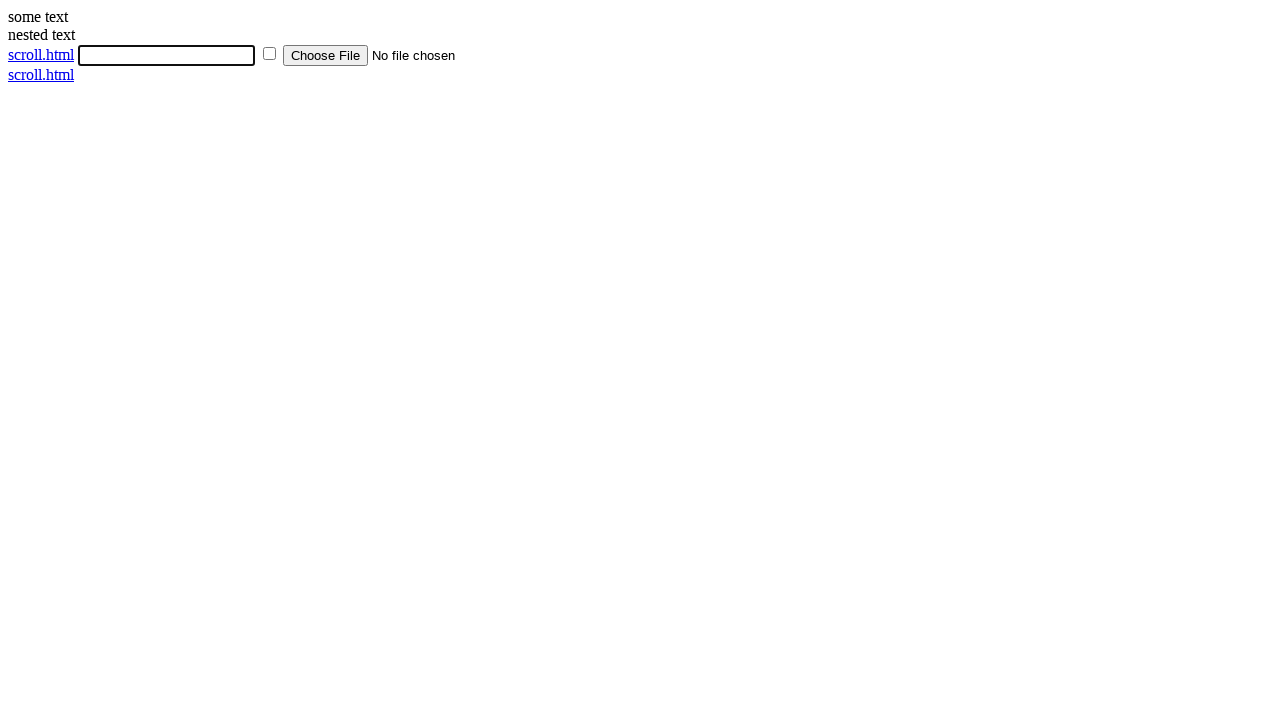

Filled shadow DOM input field with text: 'je remplis le text shadow' on #shadow_host >> input[type='text']
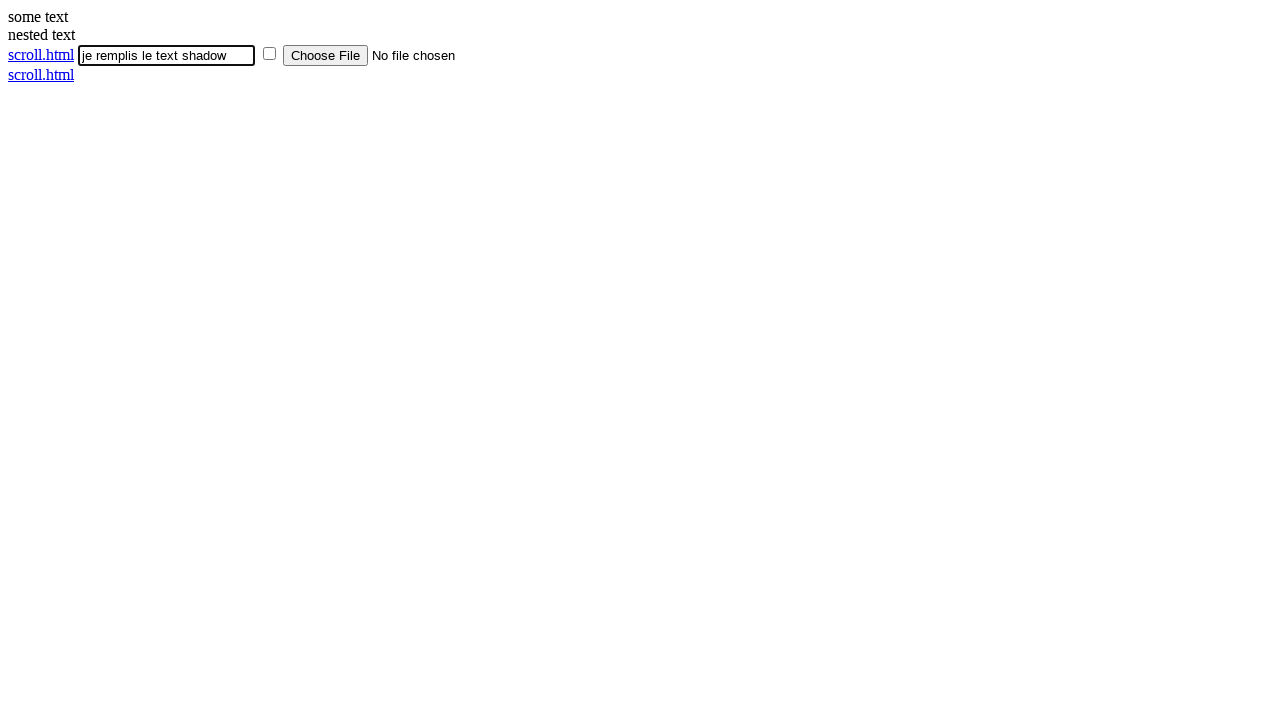

Verified shadow DOM input value matches expected text: 'je remplis le text shadow'
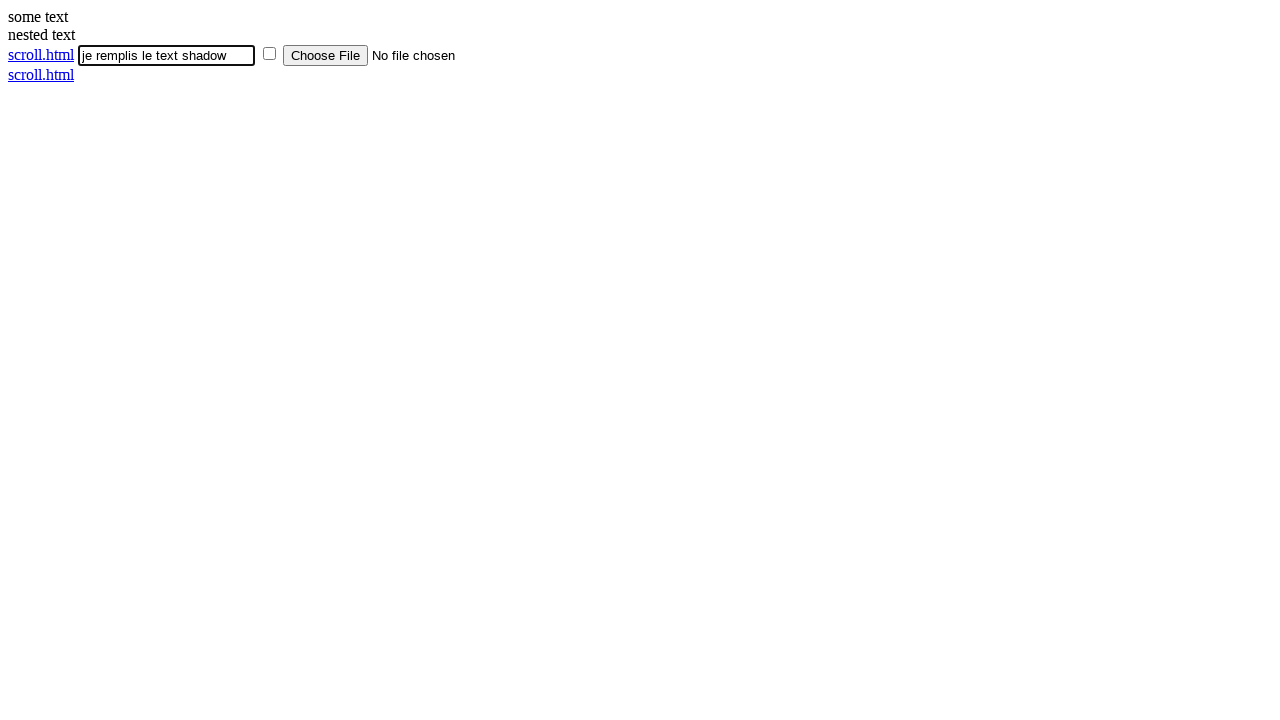

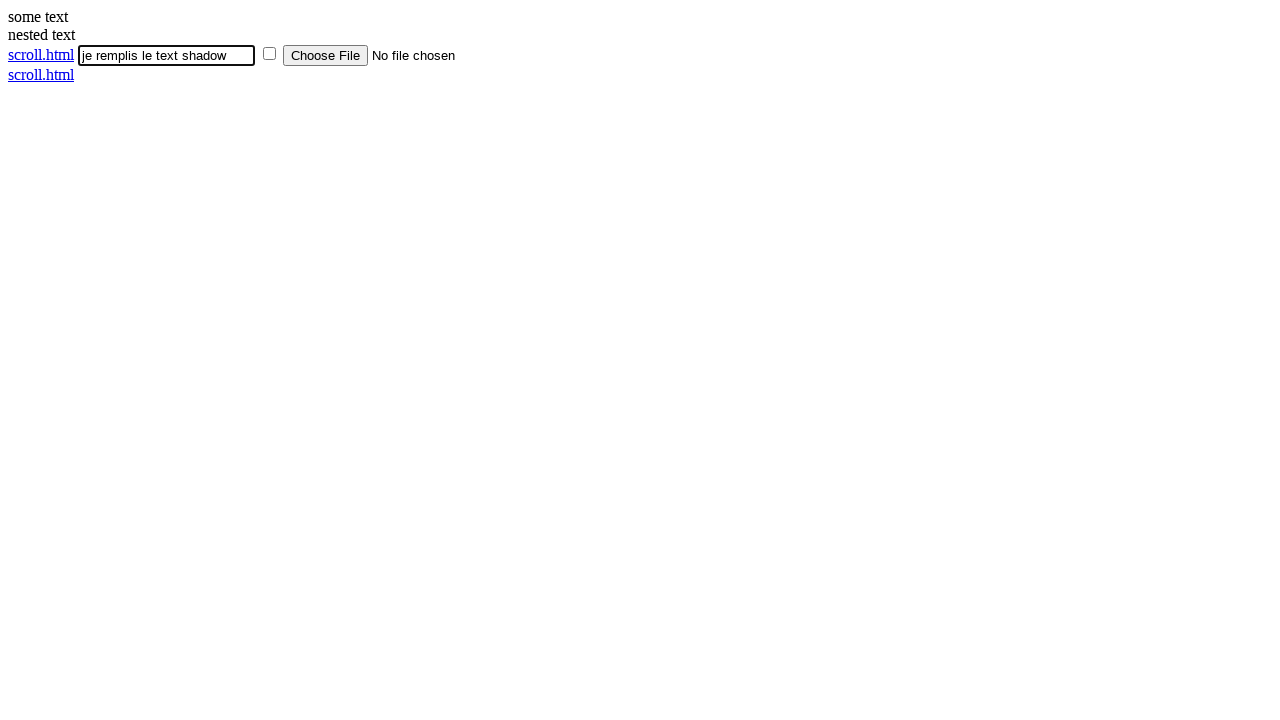